Tests filling a credit card field with partial data, clearing it, and then filling with complete card number

Starting URL: https://osstep.github.io/action_fill

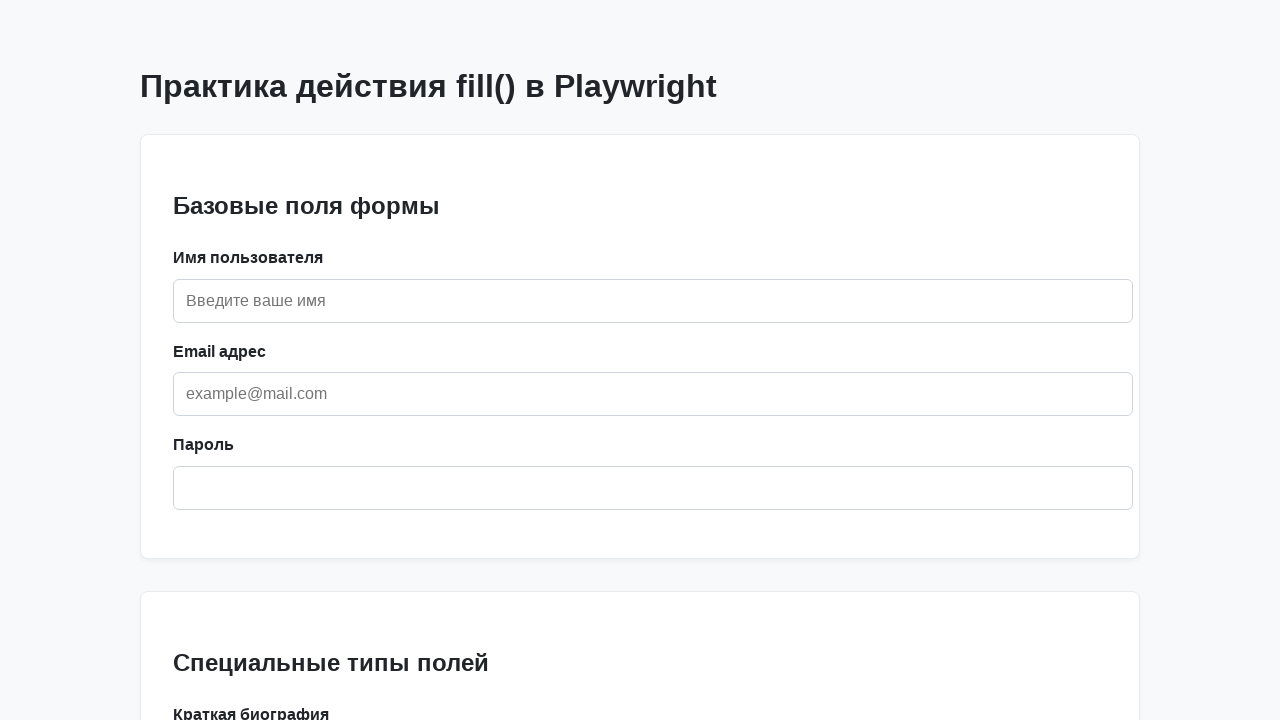

Located credit card field by label 'Кредитная карта'
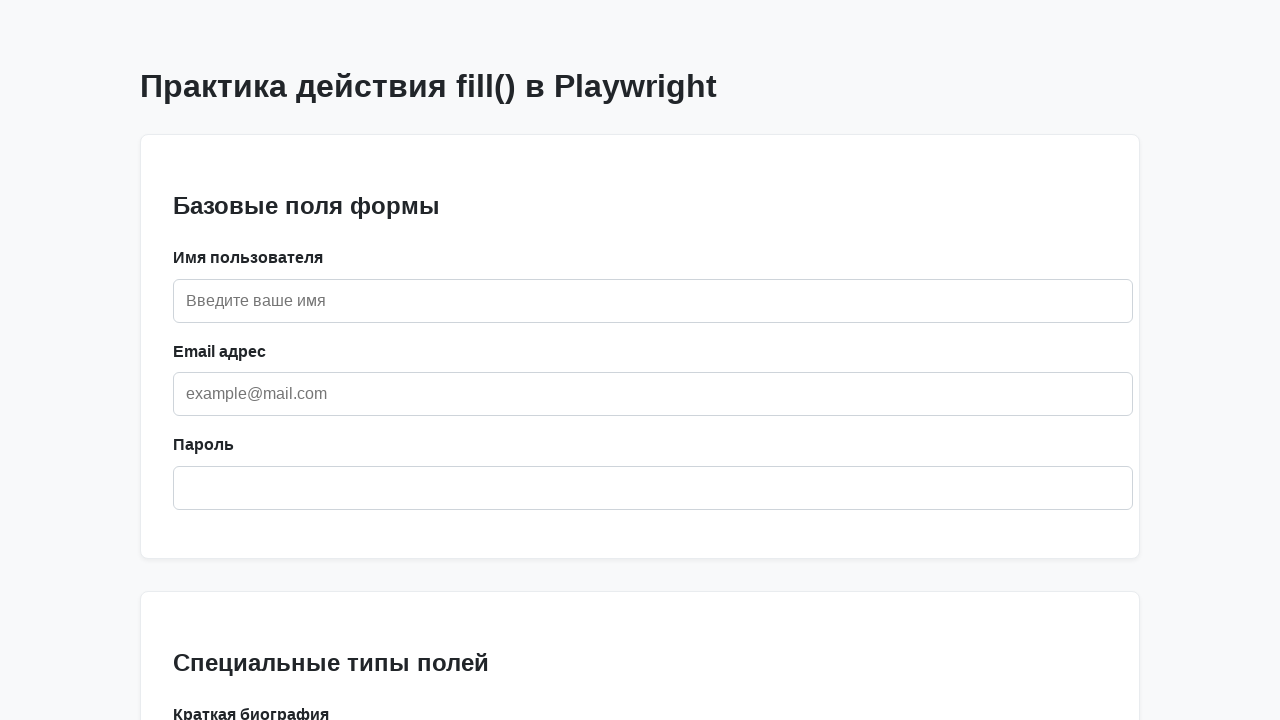

Filled credit card field with partial data '1234' on internal:label="\u041a\u0440\u0435\u0434\u0438\u0442\u043d\u0430\u044f \u043a\u0
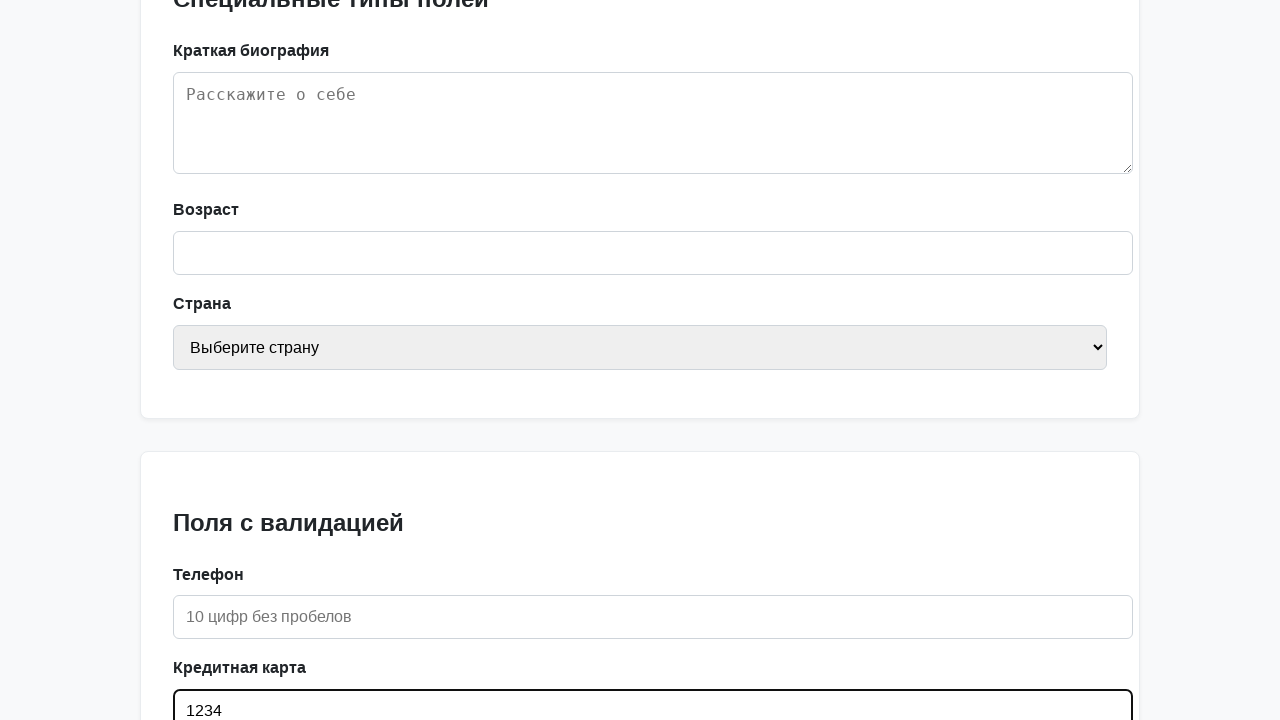

Verified credit card field contains '1234'
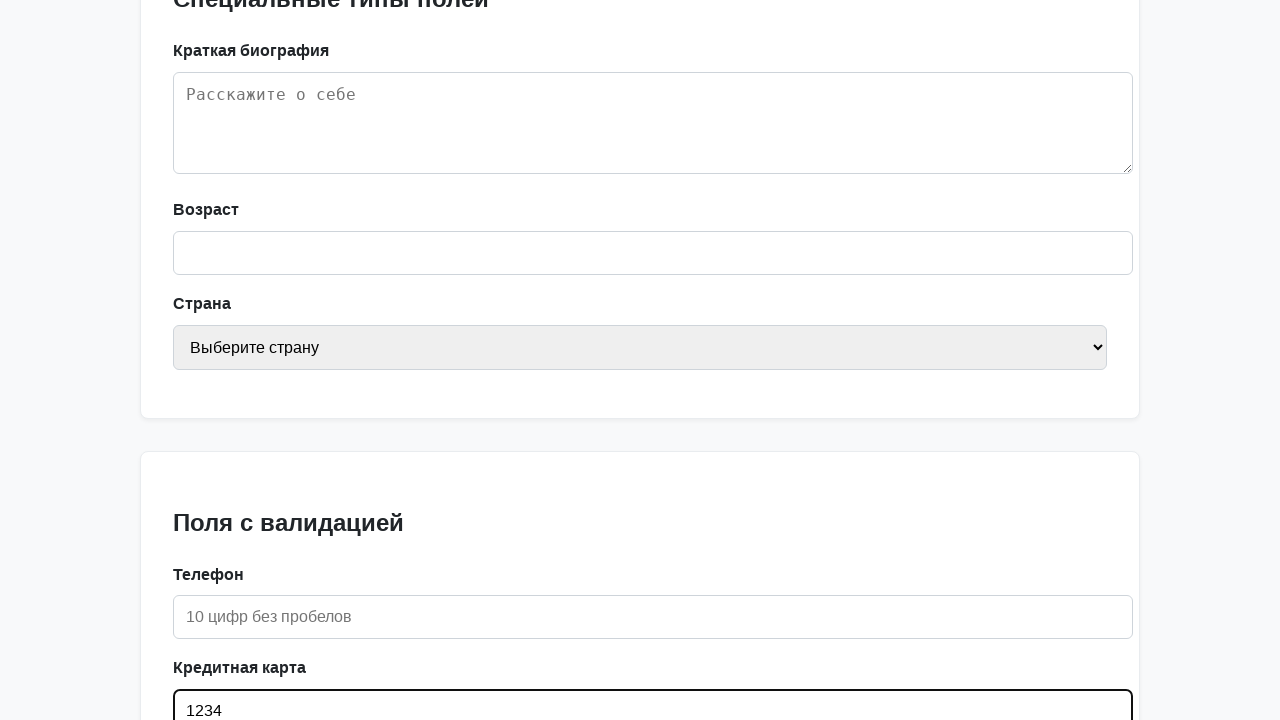

Cleared the credit card field on internal:label="\u041a\u0440\u0435\u0434\u0438\u0442\u043d\u0430\u044f \u043a\u0
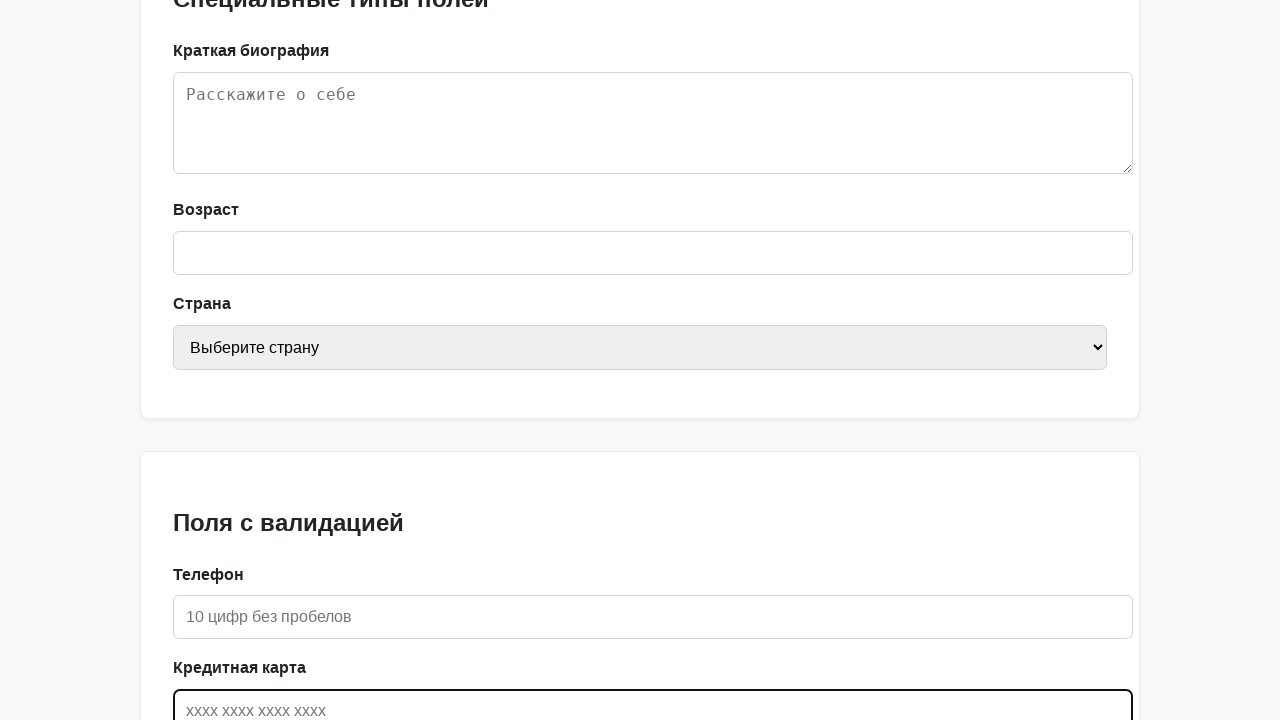

Verified credit card field is empty
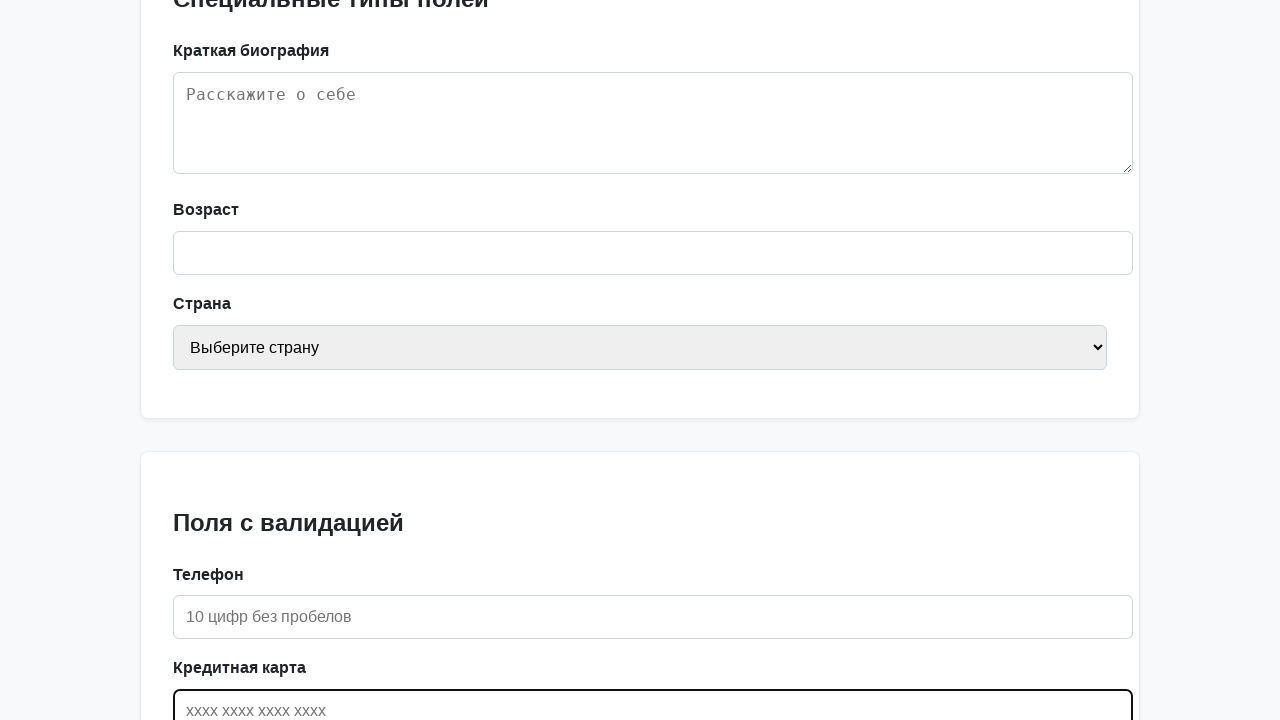

Filled credit card field with complete card number '1234 5678 9012 3456' on internal:label="\u041a\u0440\u0435\u0434\u0438\u0442\u043d\u0430\u044f \u043a\u0
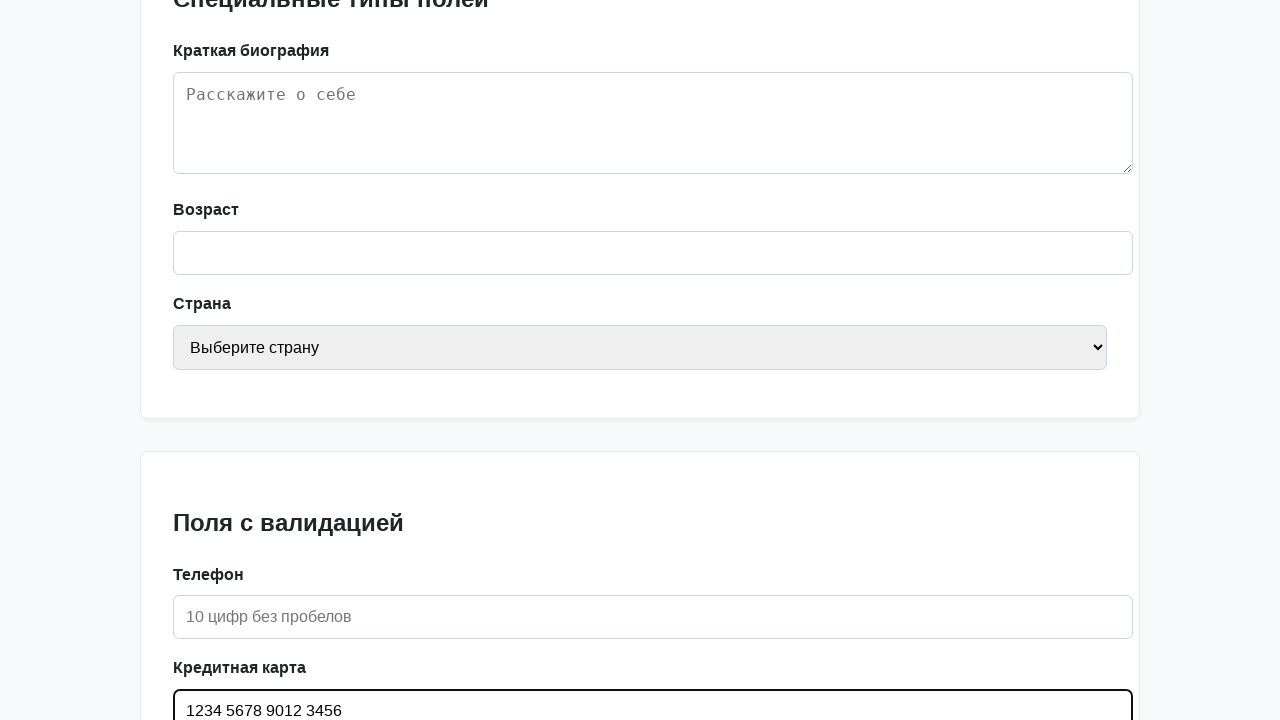

Verified credit card field contains complete card number '1234 5678 9012 3456'
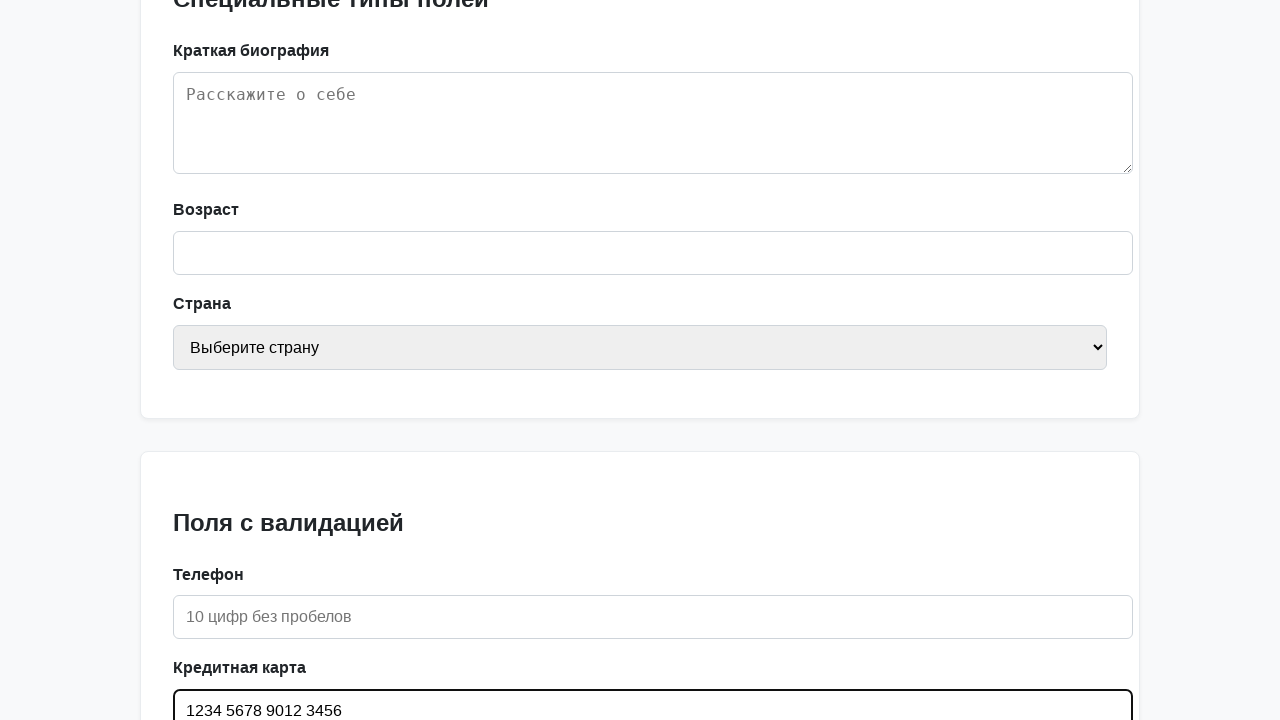

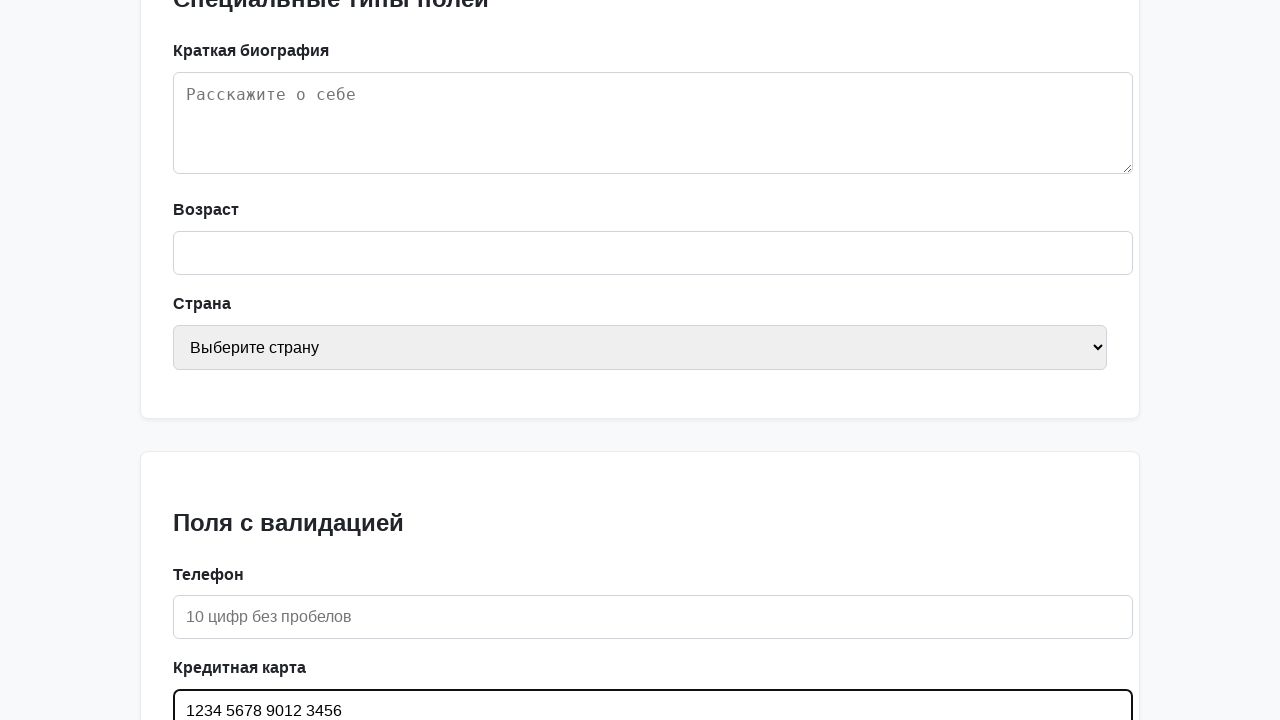